Tests registration form validation with invalid phone number formats

Starting URL: https://alada.vn/tai-khoan/dang-ky.html

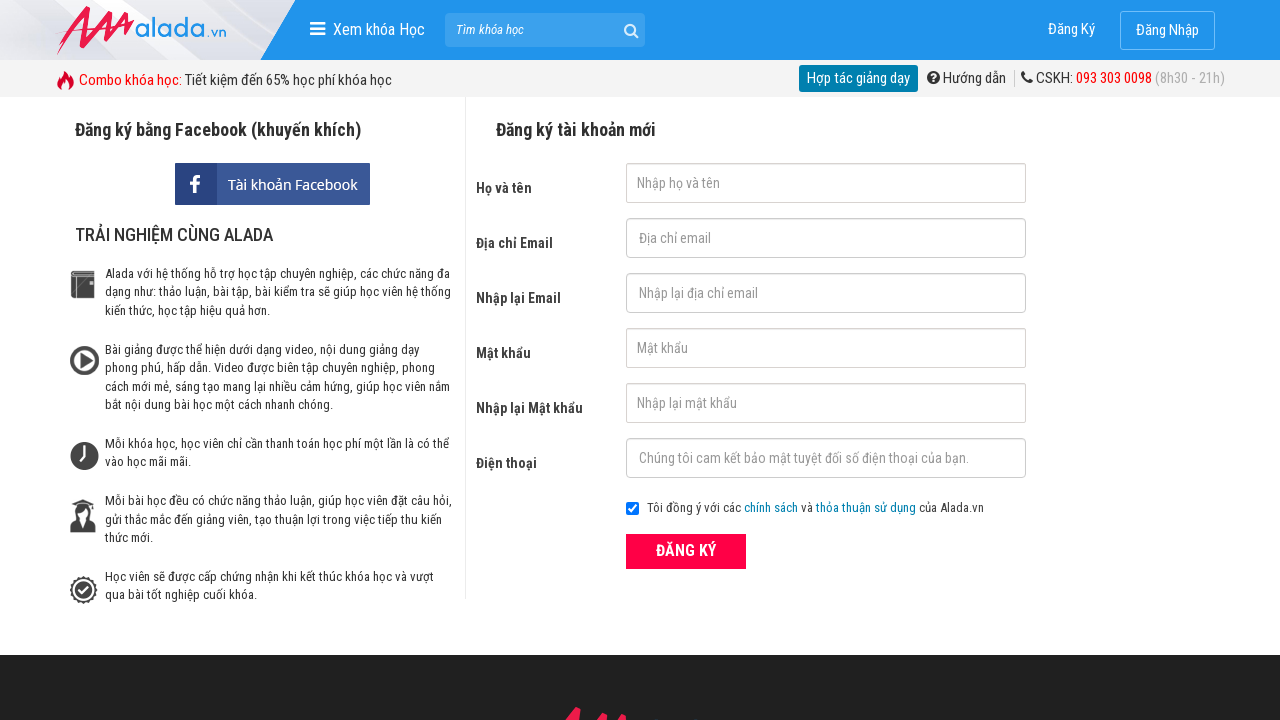

Filled first name field with 'Thanh Thanh Hoa' on #txtFirstname
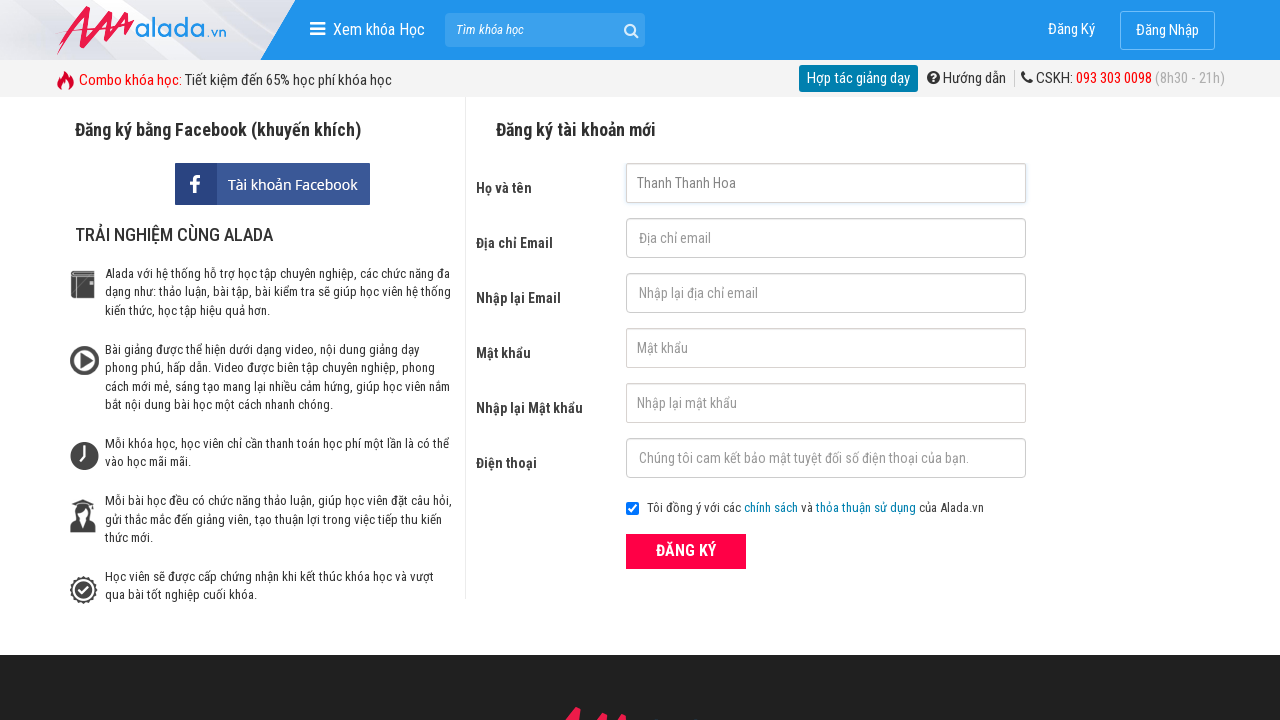

Filled email field with 'hoa@email.com' on #txtEmail
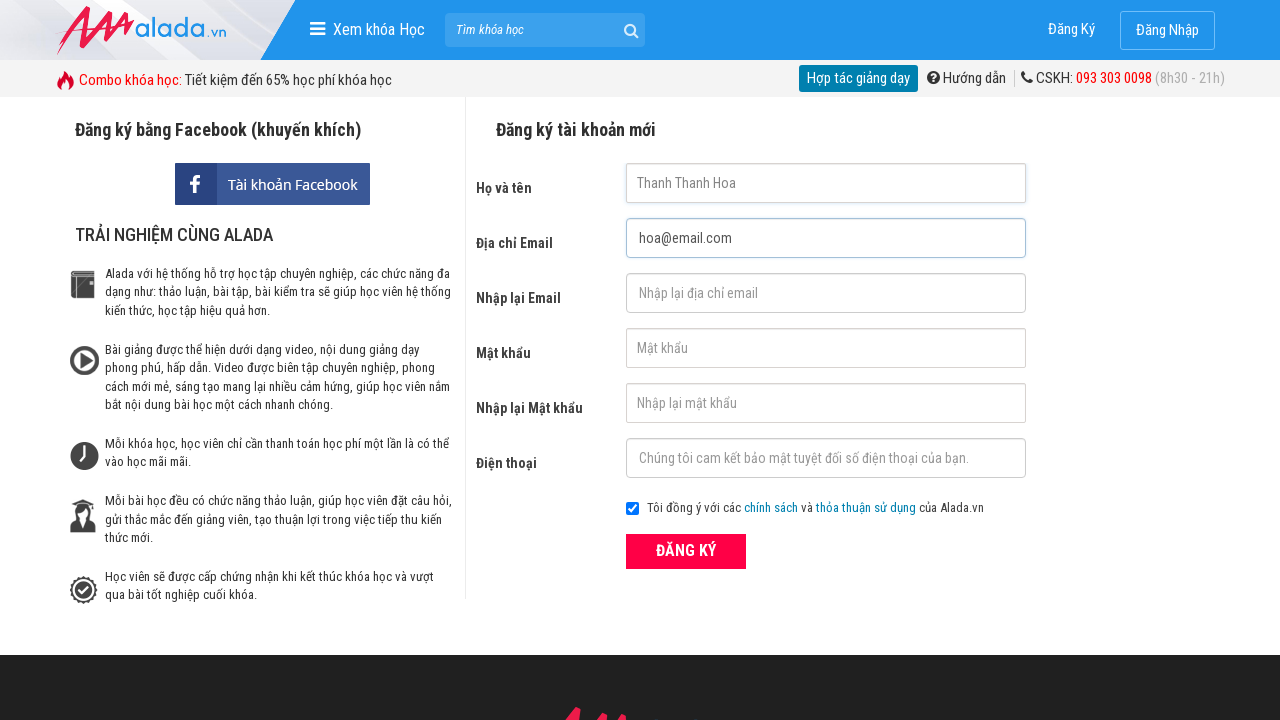

Filled confirm email field with 'hoa@email.com' on #txtCEmail
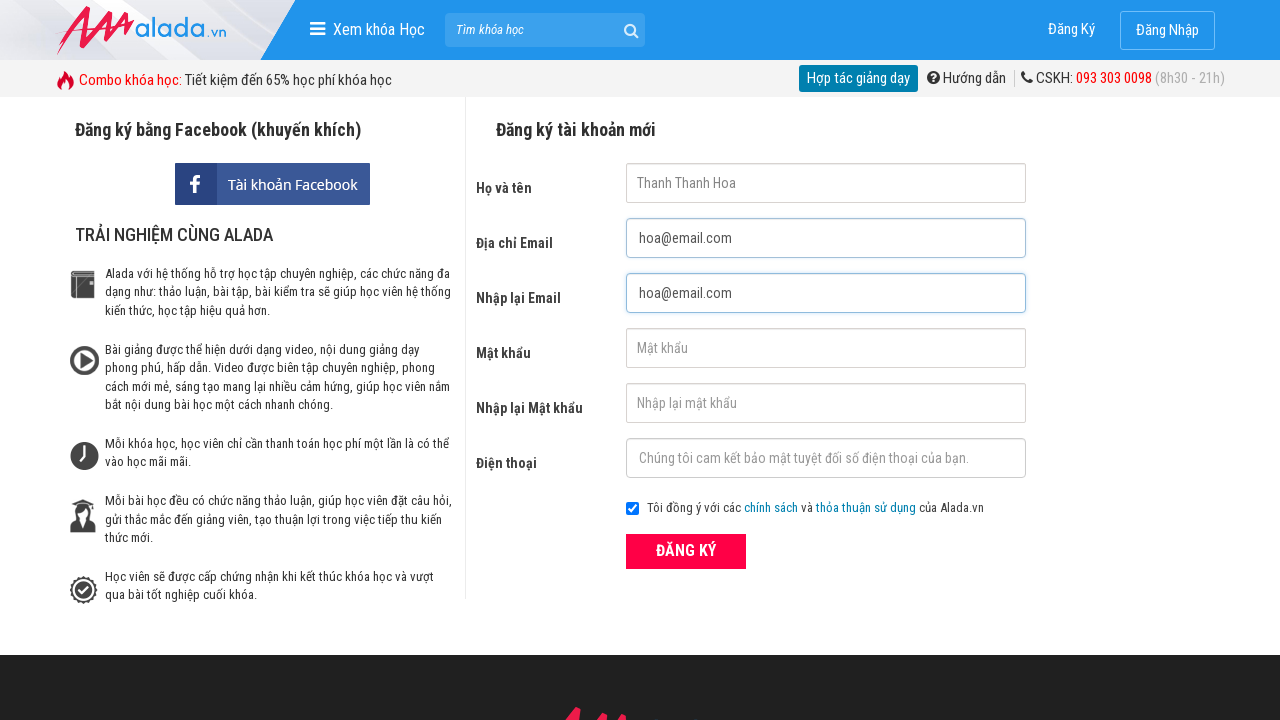

Filled password field with '12345678a' on #txtPassword
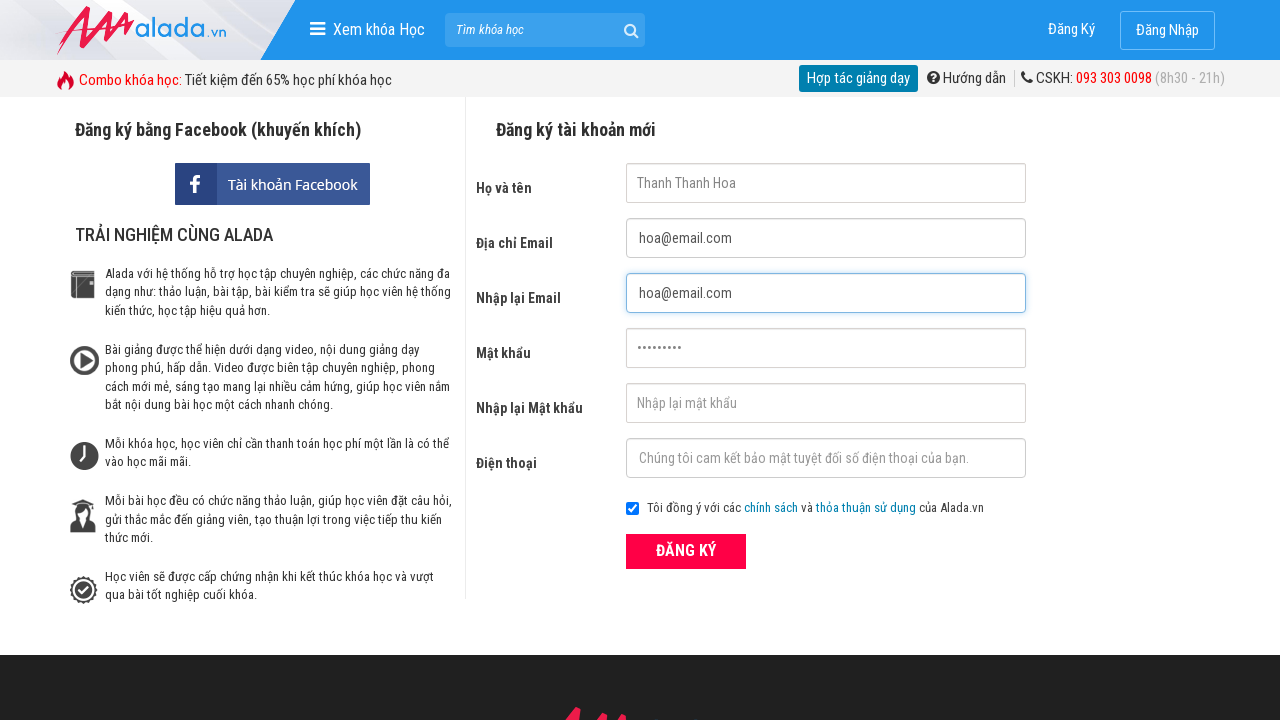

Filled confirm password field with '12345678b' on #txtCPassword
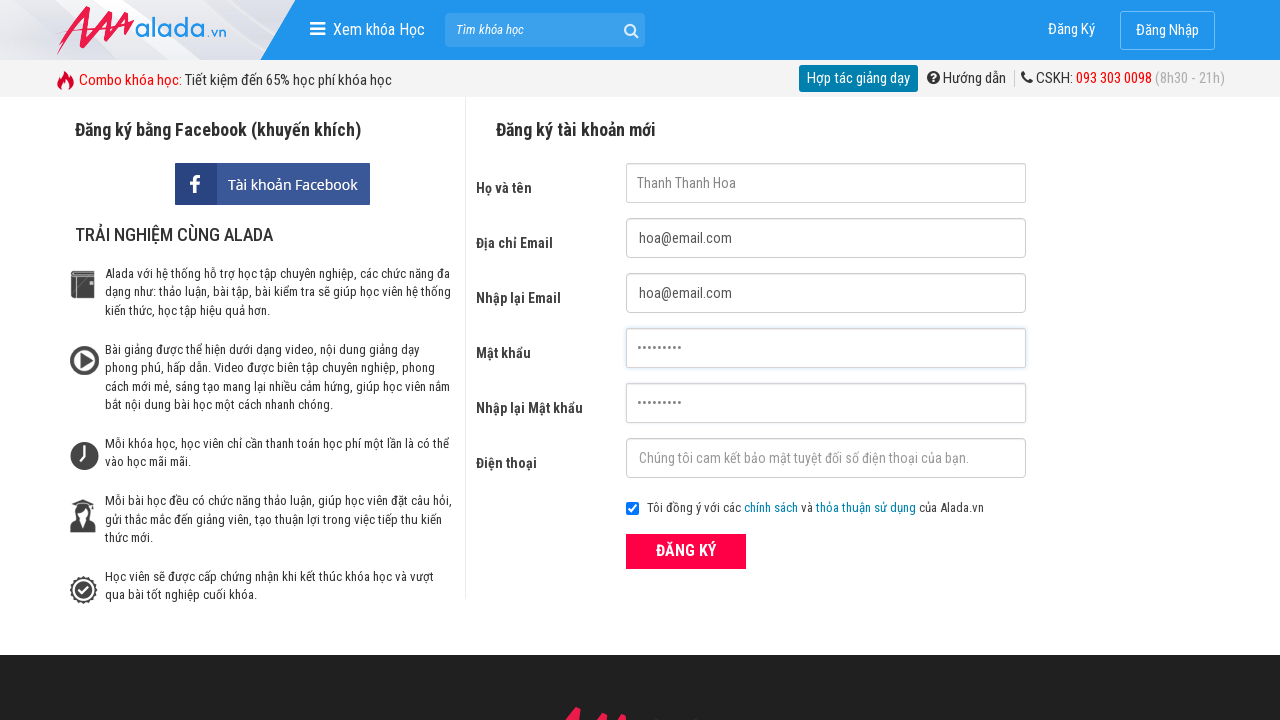

Filled phone field with invalid phone number '0987666776999' (too long) on #txtPhone
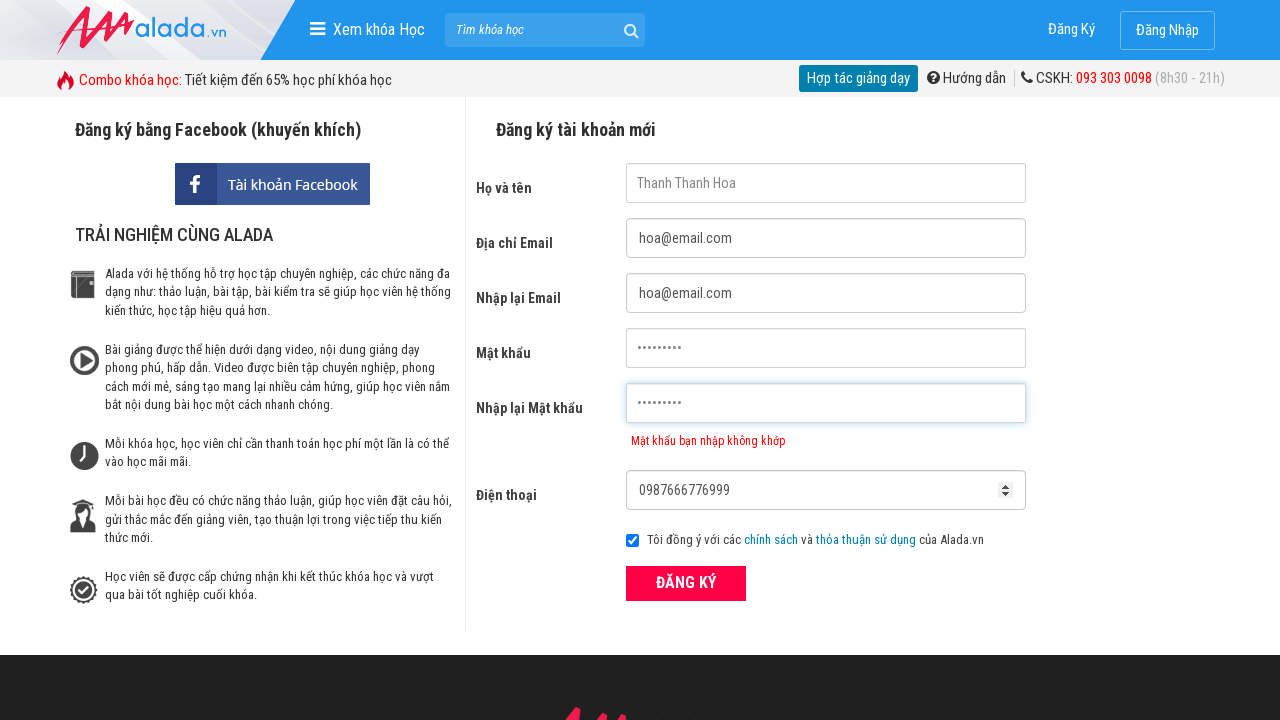

Clicked ĐĂNG KÝ (Register) button at (686, 583) on xpath=//form[@id='frmLogin']//button[text()='ĐĂNG KÝ']
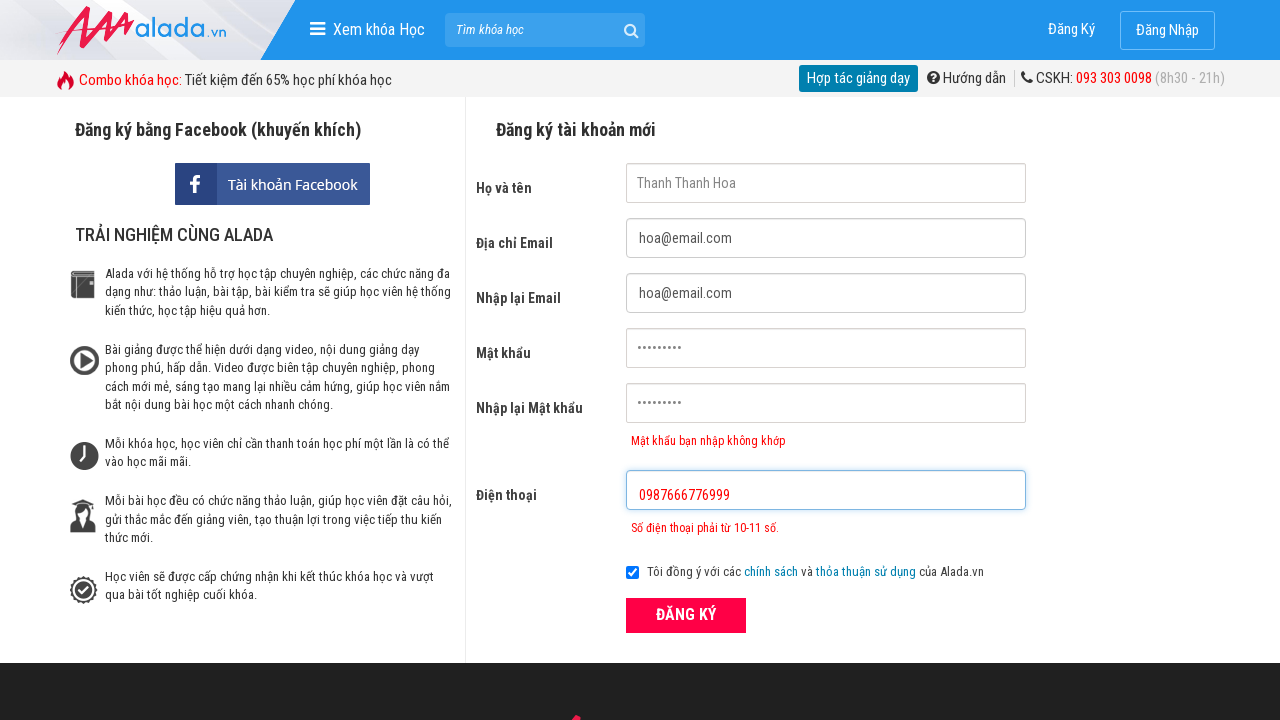

Phone error message appeared on screen
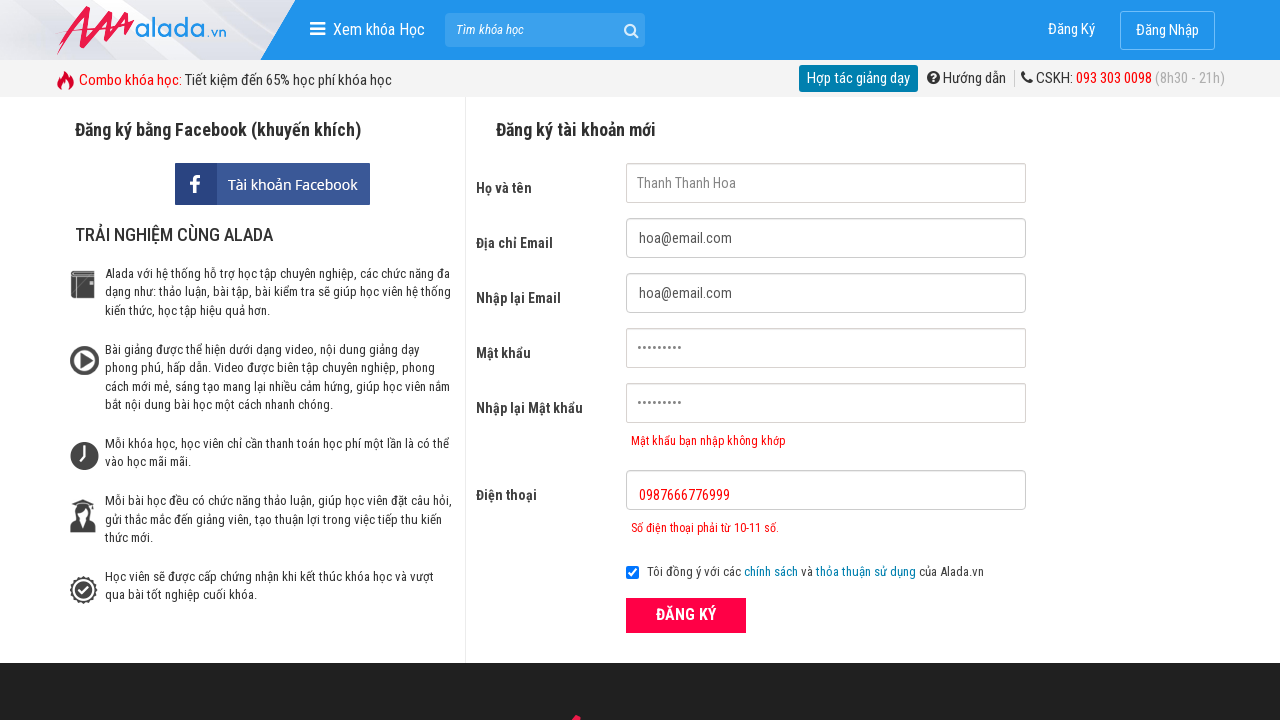

Cleared phone field on #txtPhone
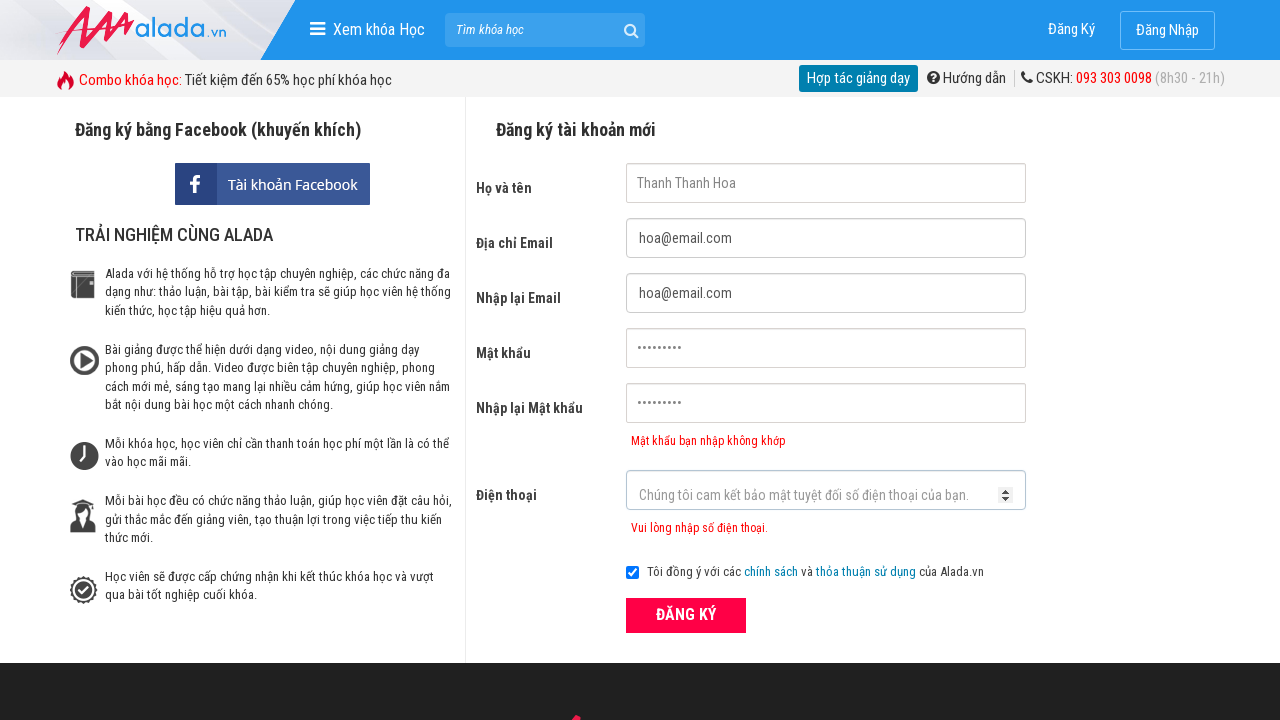

Filled phone field with invalid prefix '123' on #txtPhone
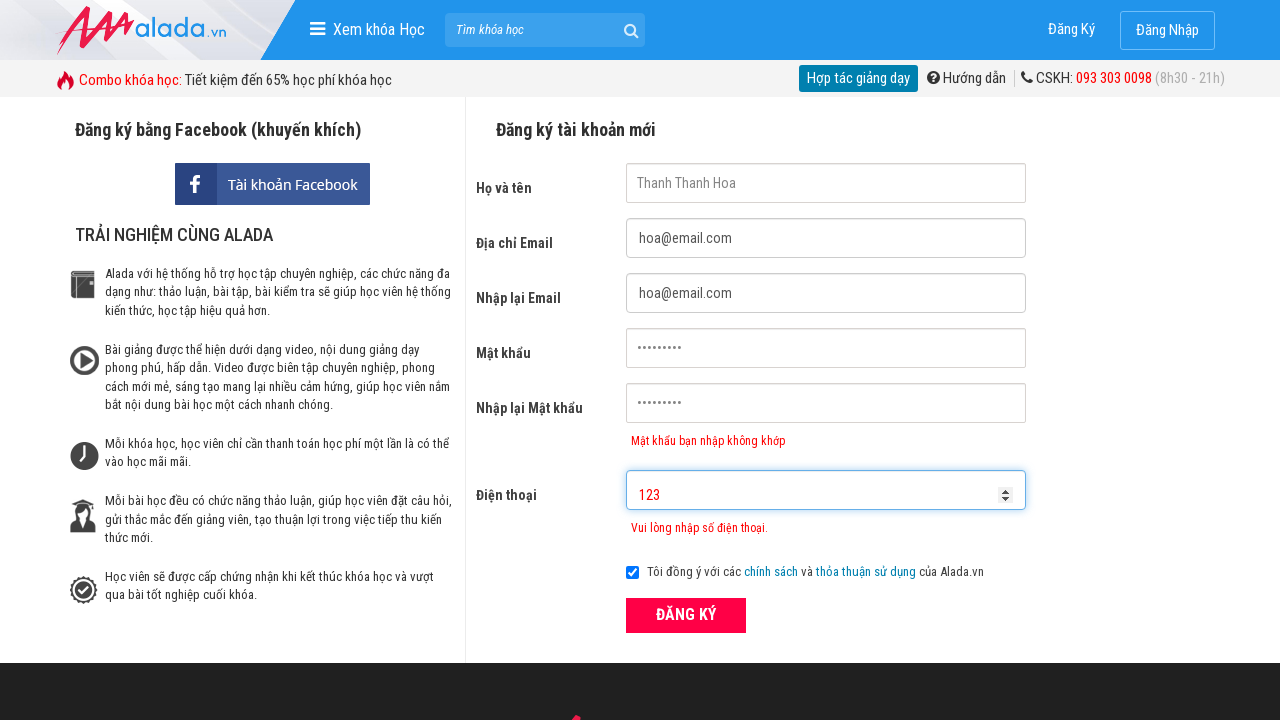

Clicked ĐĂNG KÝ (Register) button again with invalid phone format at (686, 615) on xpath=//form[@id='frmLogin']//button[text()='ĐĂNG KÝ']
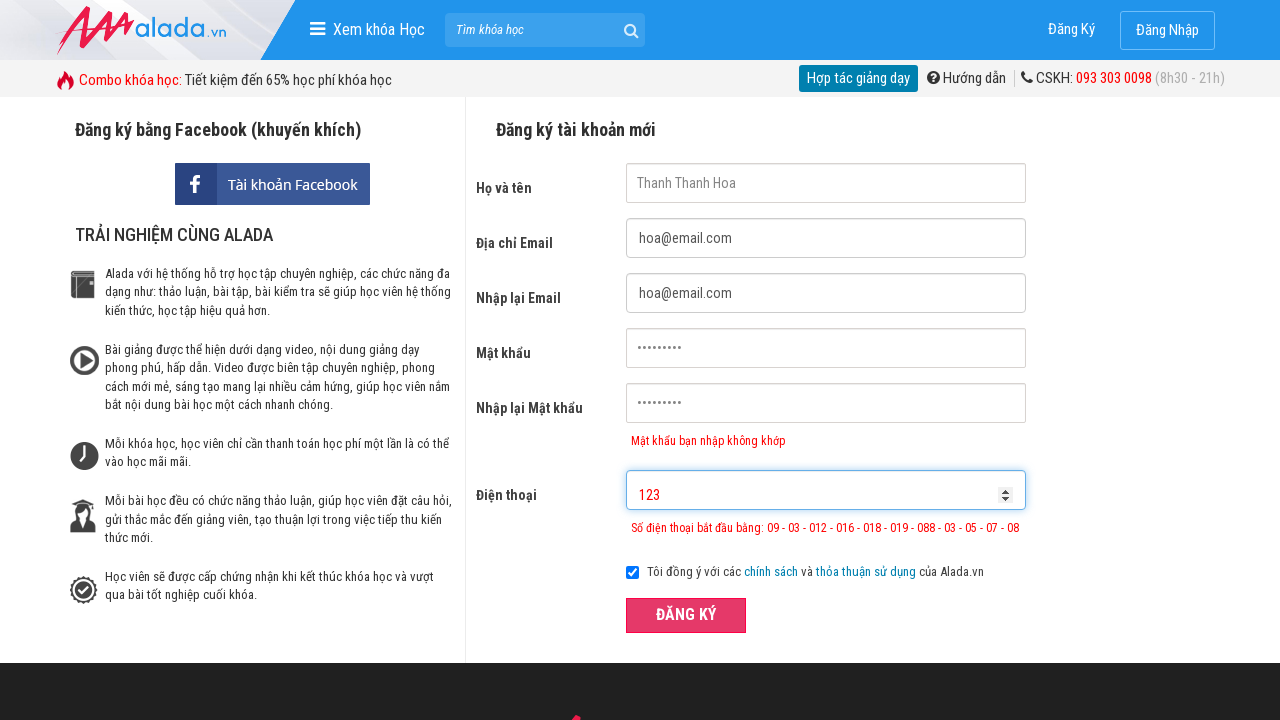

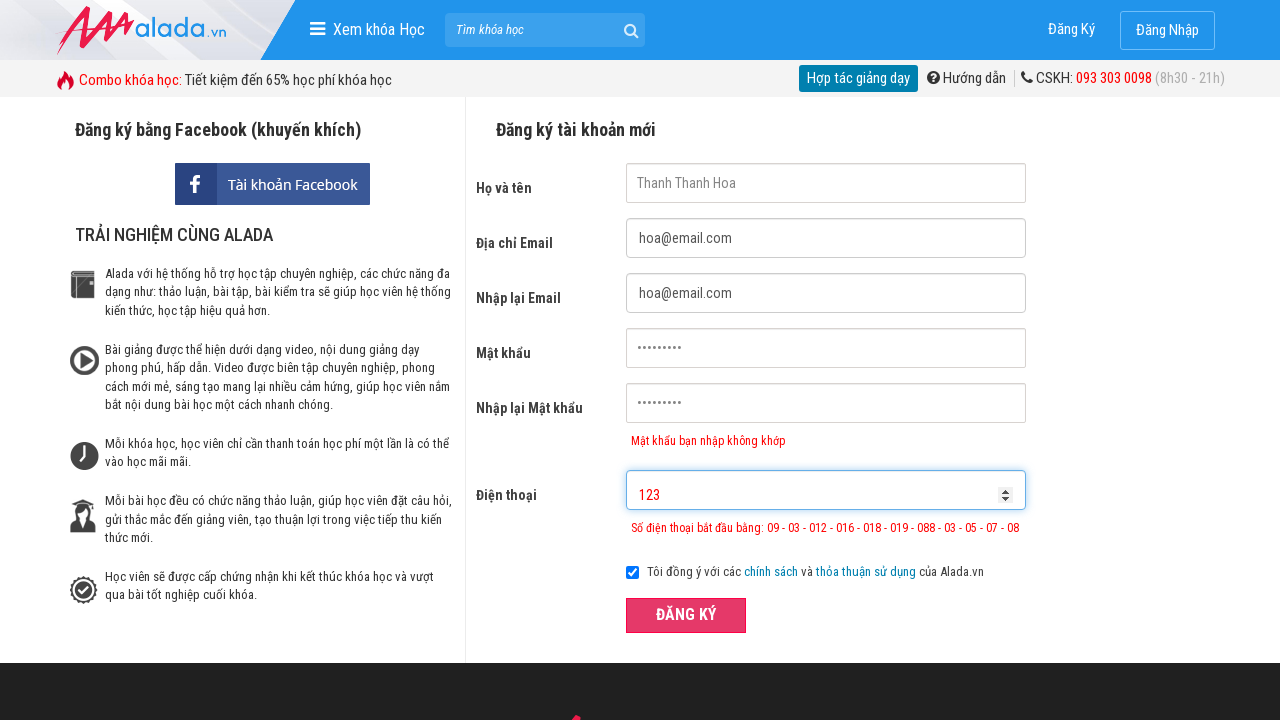